Tests table manipulation by counting rows and columns, adding a new row, and filling it with book data

Starting URL: https://training-support.net/webelements/tables

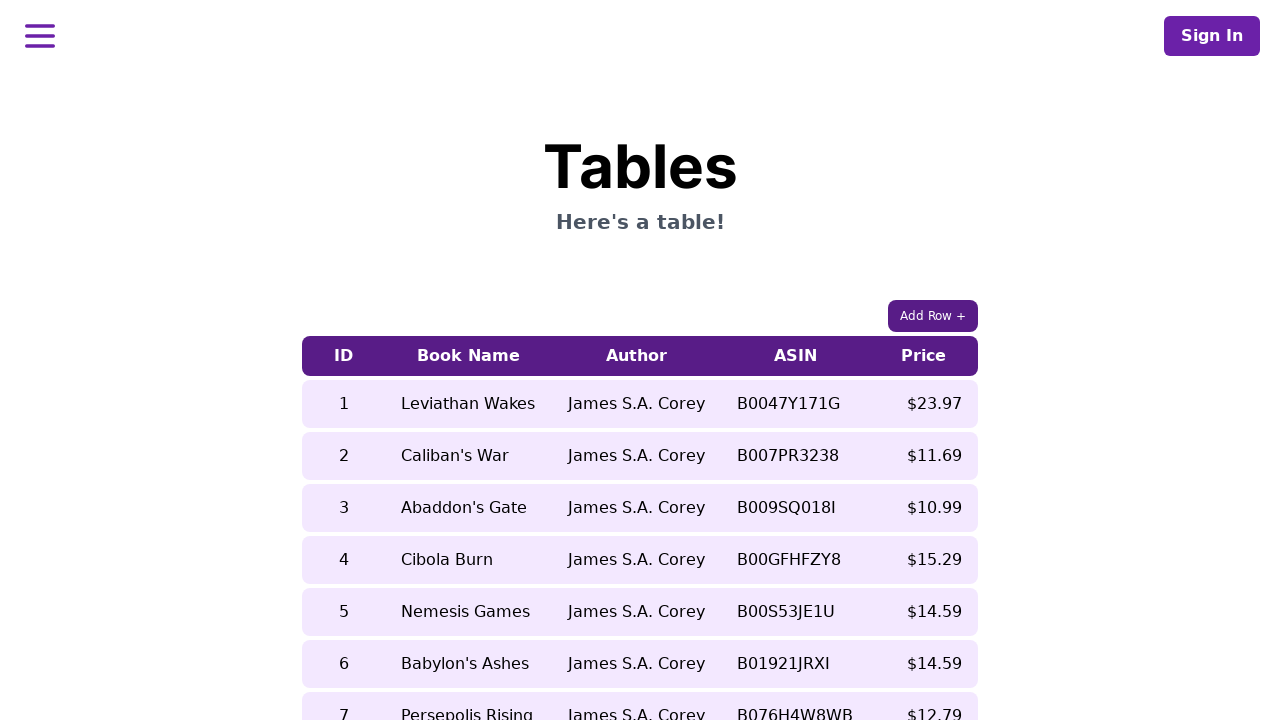

Located all table rows in tbody
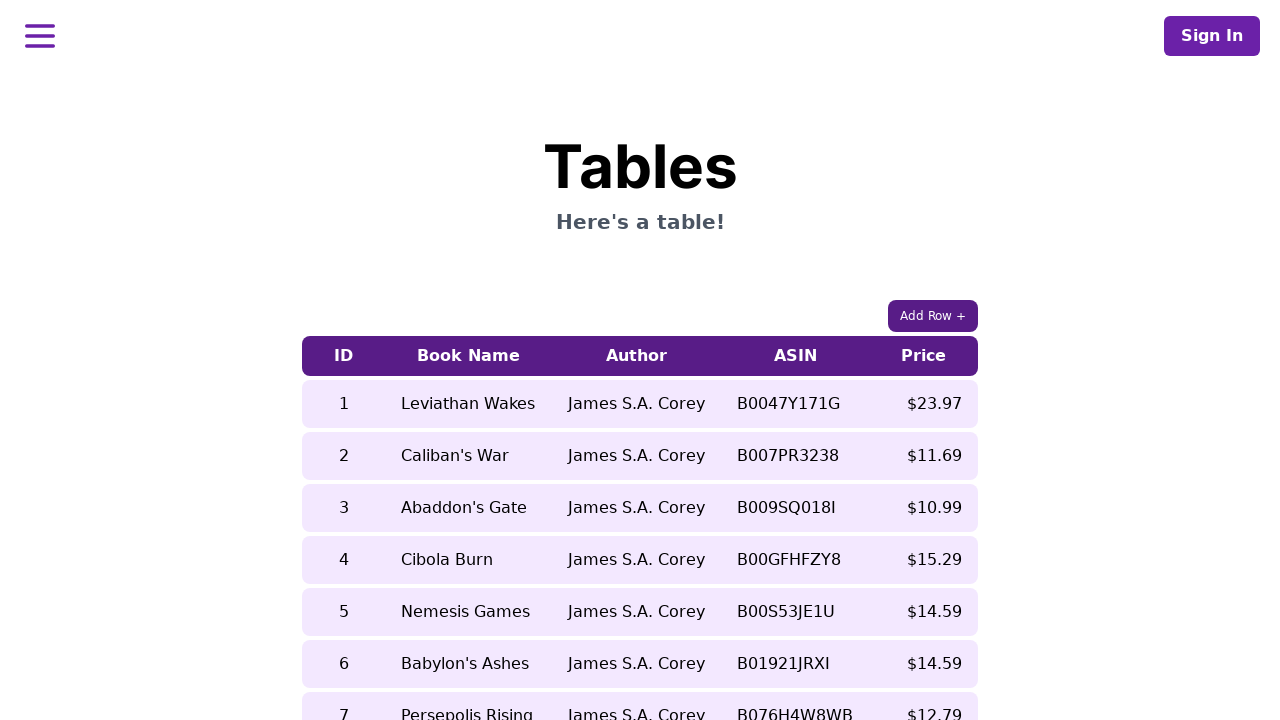

Counted 9 rows in the table
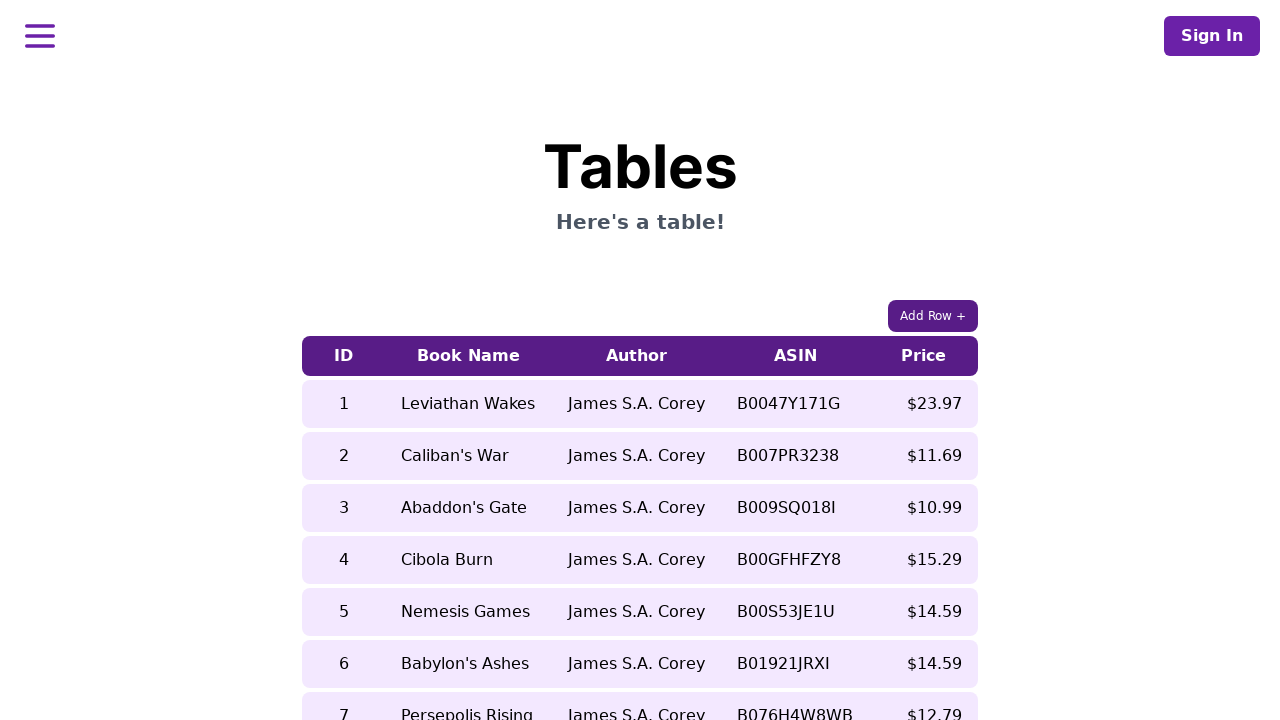

Located all table column headers
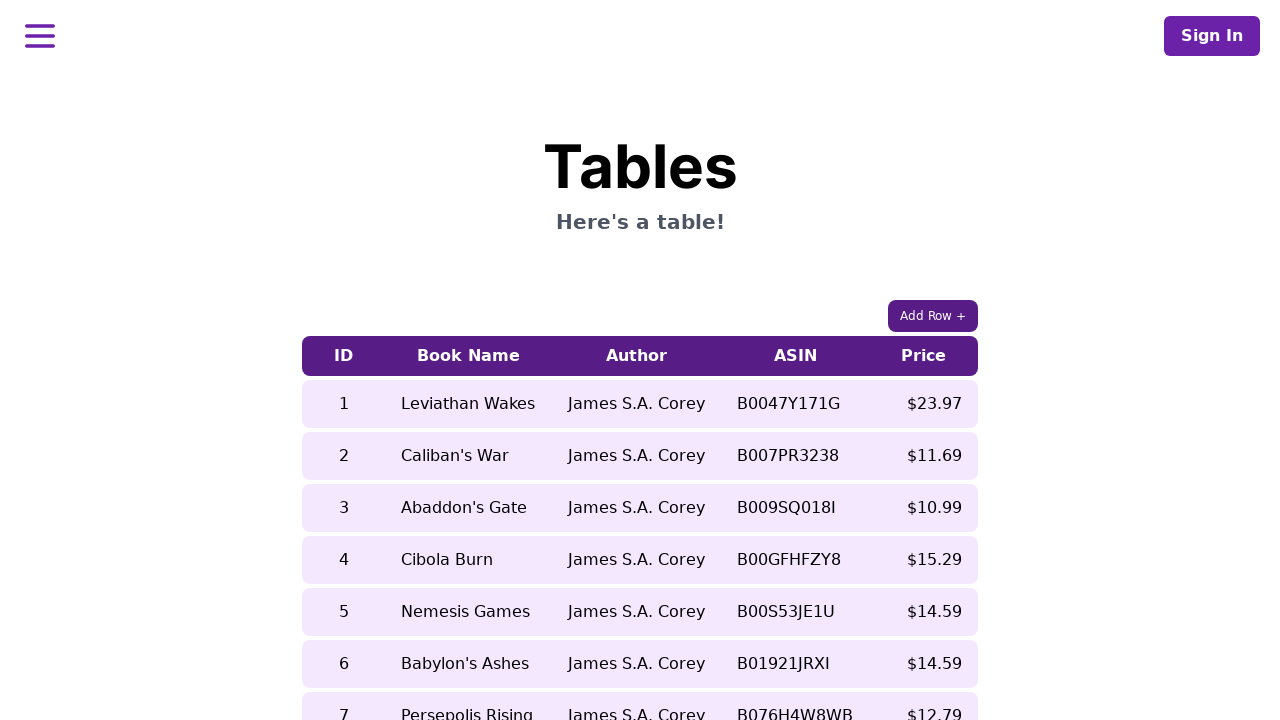

Counted 5 columns in the table
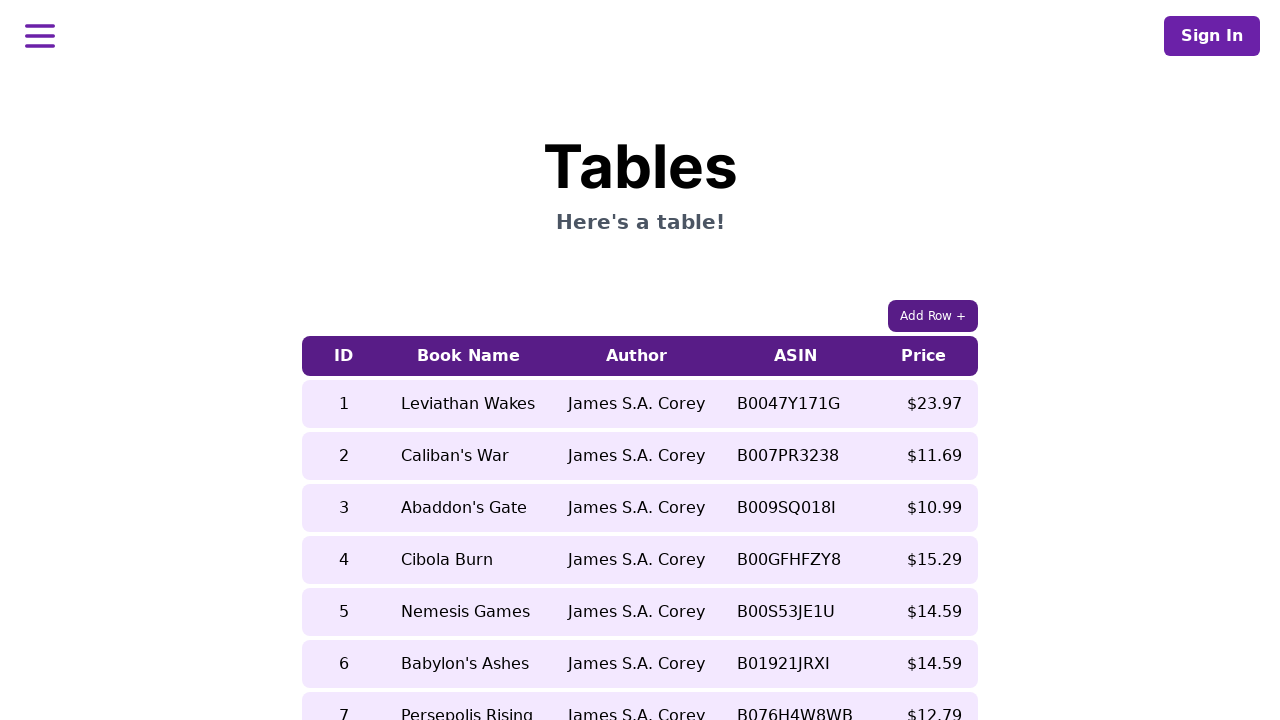

Clicked the 'Add Row' button at (933, 316) on xpath=//button[contains(text(),'Add Row')]
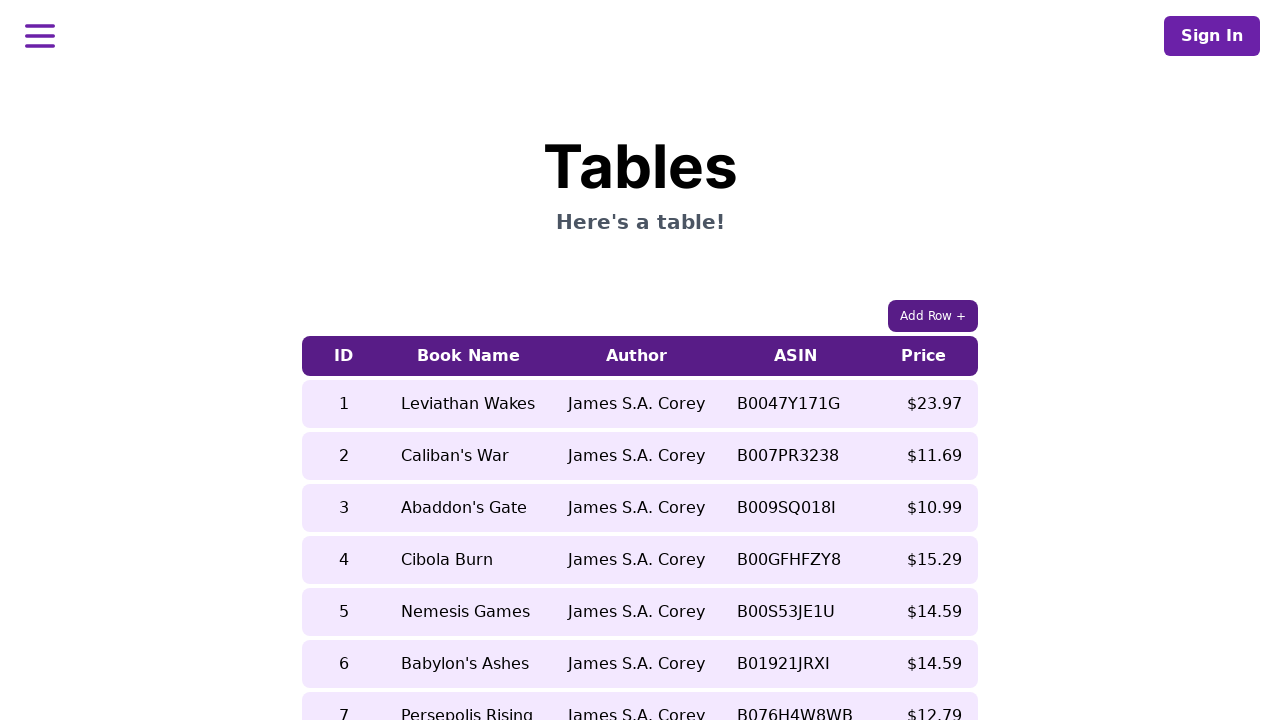

Cleared content in column 1 of new row on //table/tbody/tr[last()]/td[1]
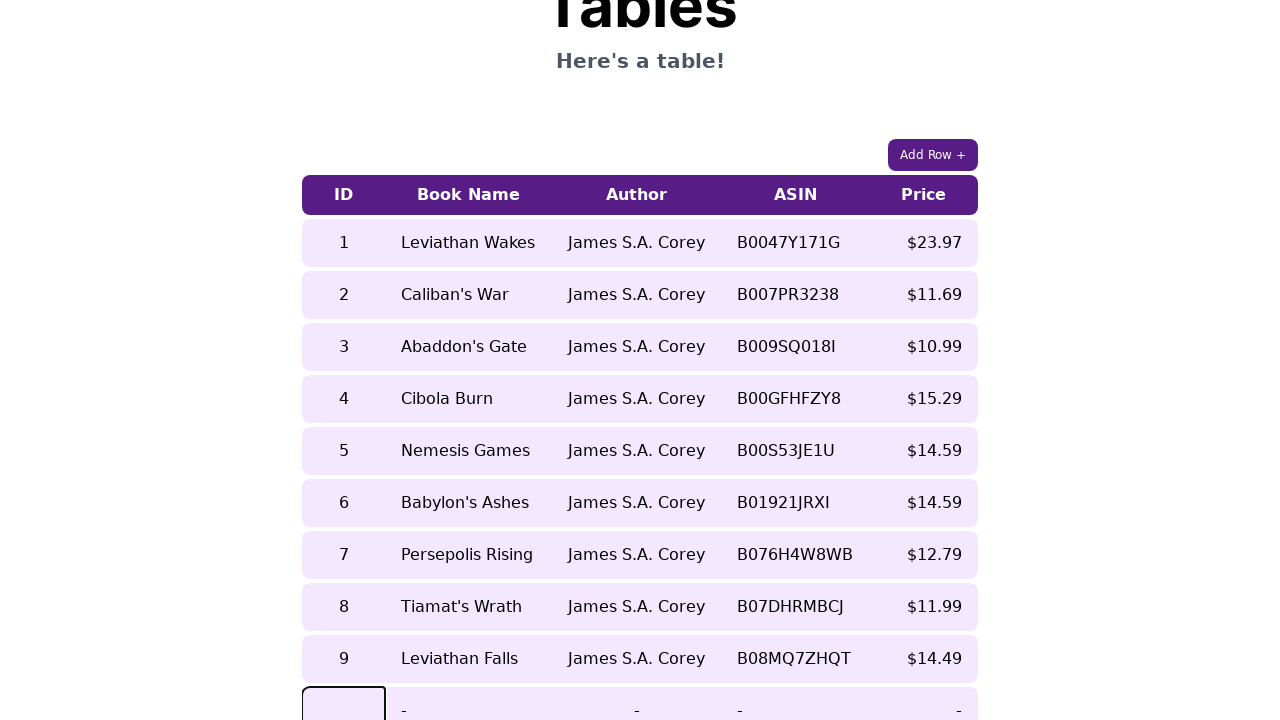

Filled column 1 with value '10' on //table/tbody/tr[last()]/td[1]
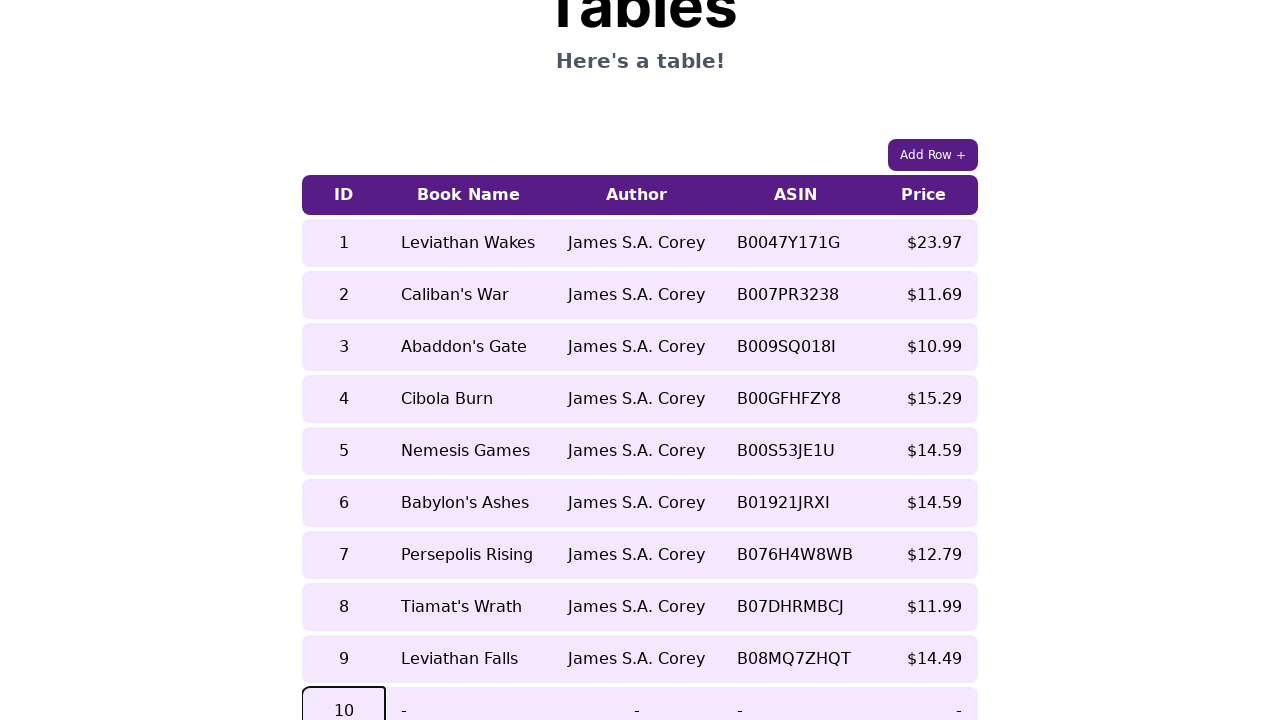

Cleared content in column 2 of new row on //table/tbody/tr[last()]/td[2]
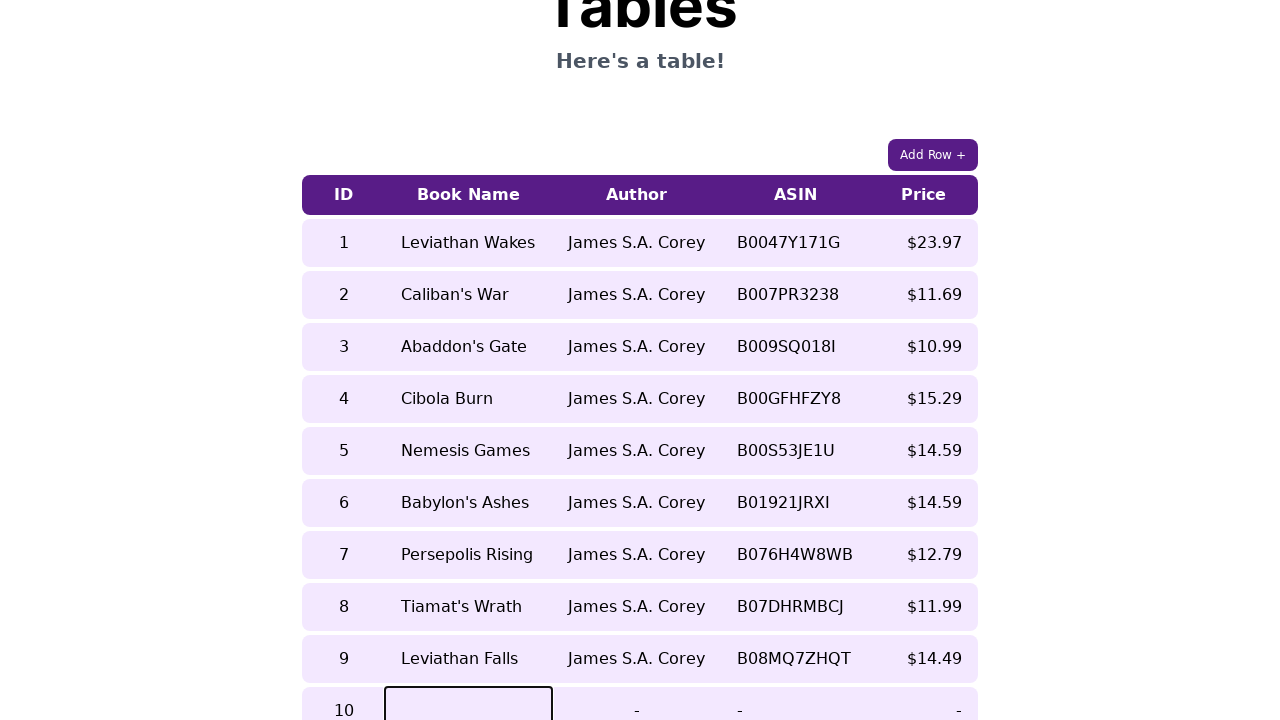

Filled column 2 with value 'Hover car Racer' on //table/tbody/tr[last()]/td[2]
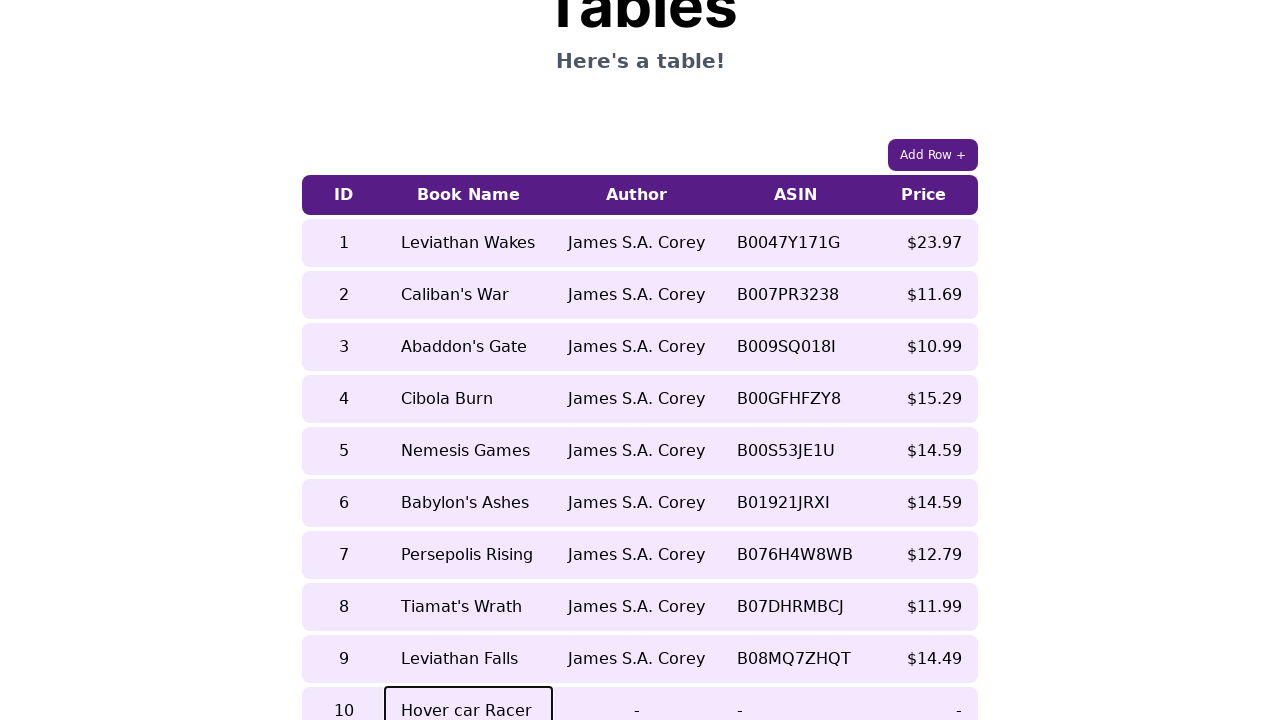

Cleared content in column 3 of new row on //table/tbody/tr[last()]/td[3]
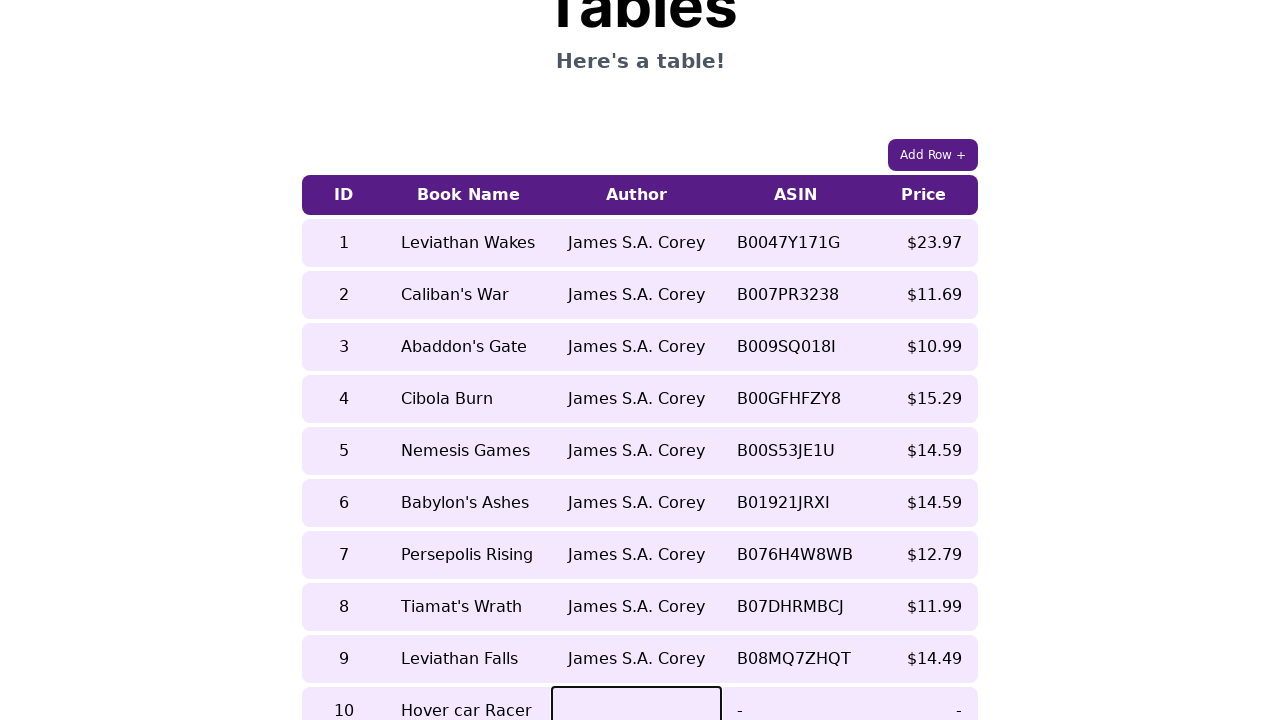

Filled column 3 with value 'mathew Reilly' on //table/tbody/tr[last()]/td[3]
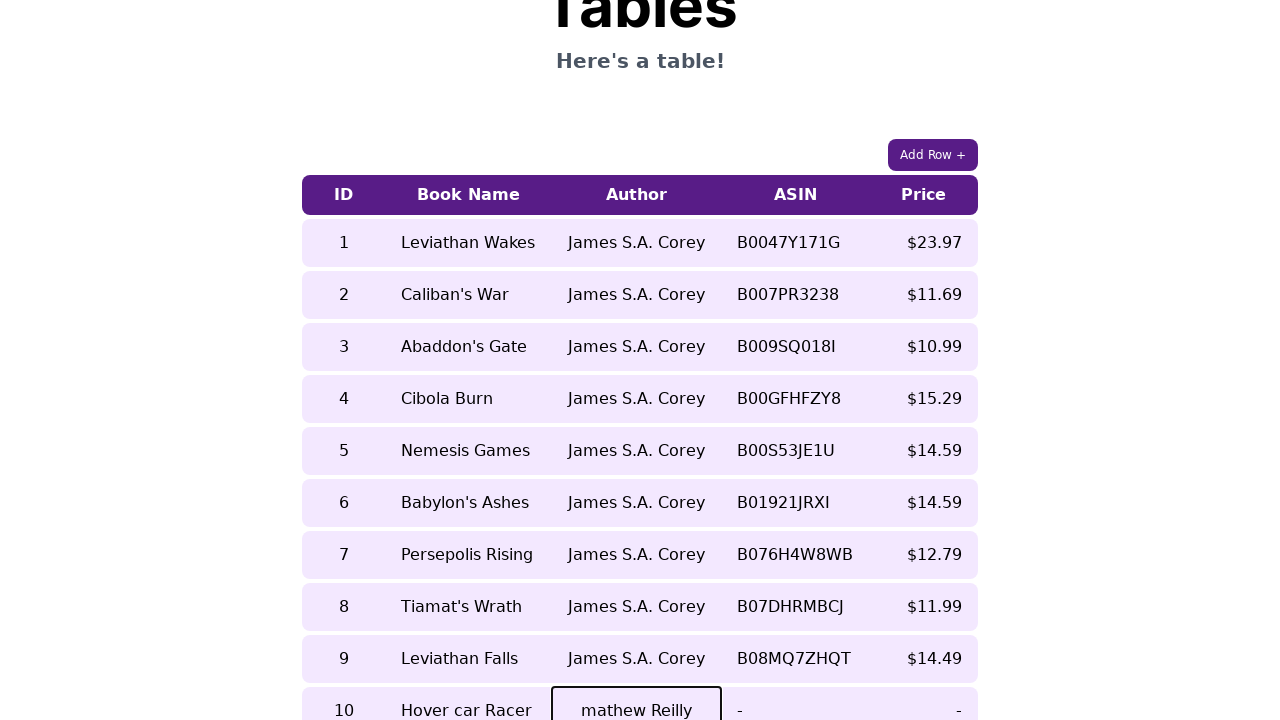

Cleared content in column 4 of new row on //table/tbody/tr[last()]/td[4]
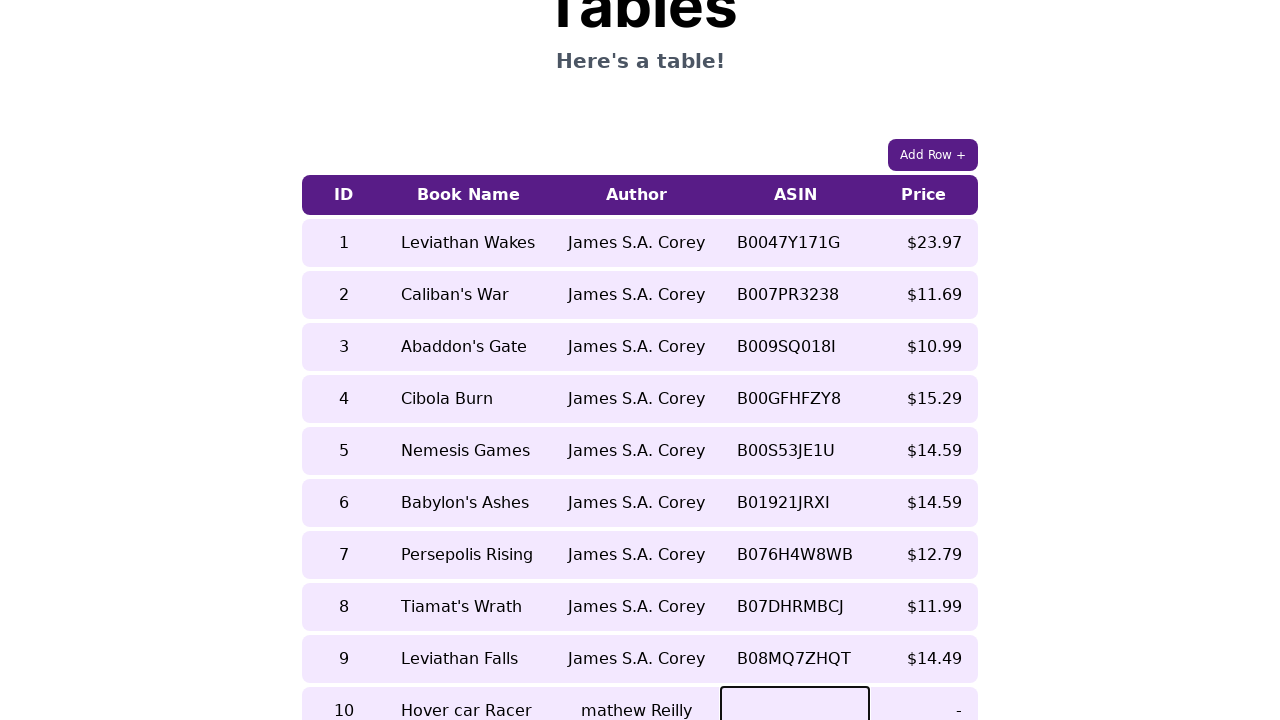

Filled column 4 with value '0330440160' on //table/tbody/tr[last()]/td[4]
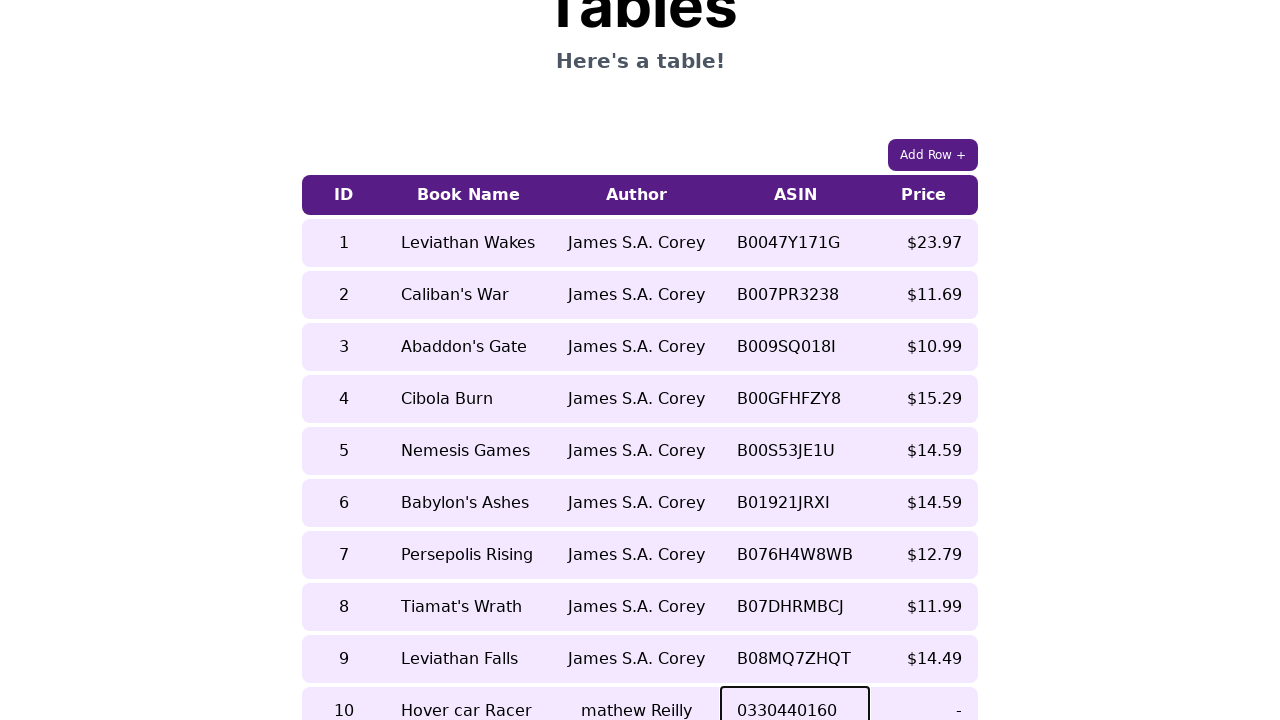

Cleared content in column 5 of new row on //table/tbody/tr[last()]/td[5]
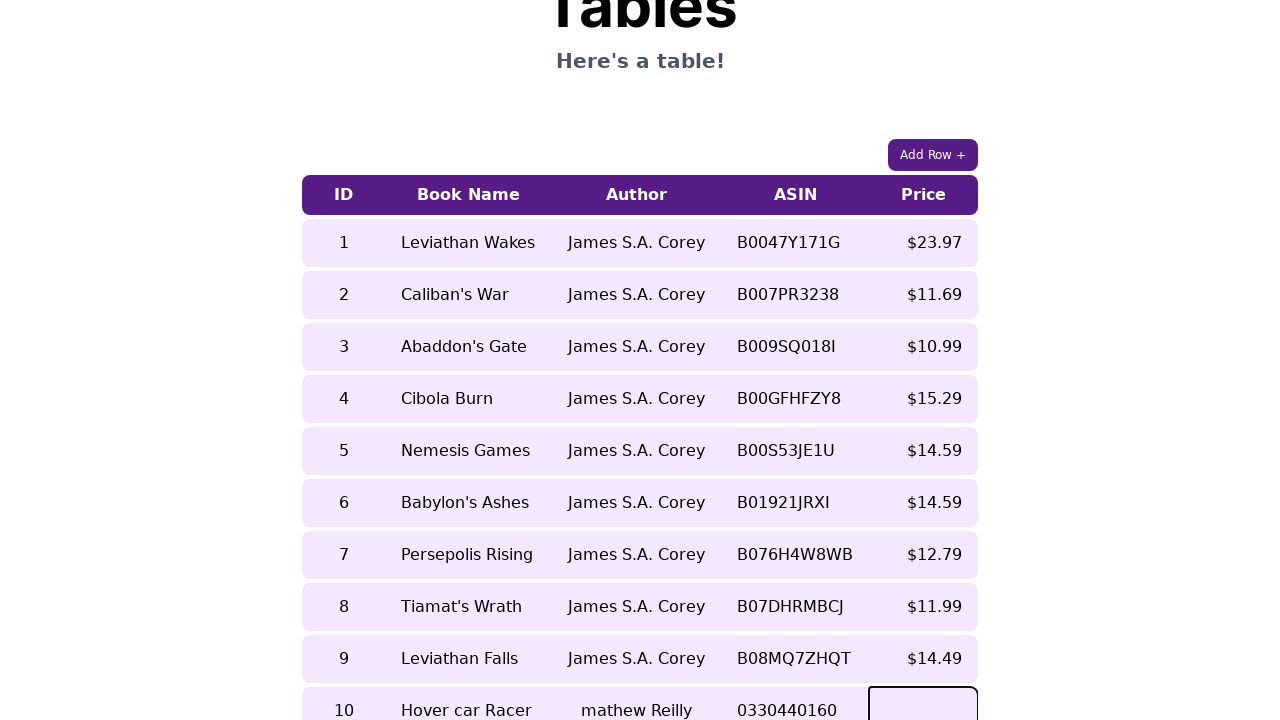

Filled column 5 with value '$7.99' on //table/tbody/tr[last()]/td[5]
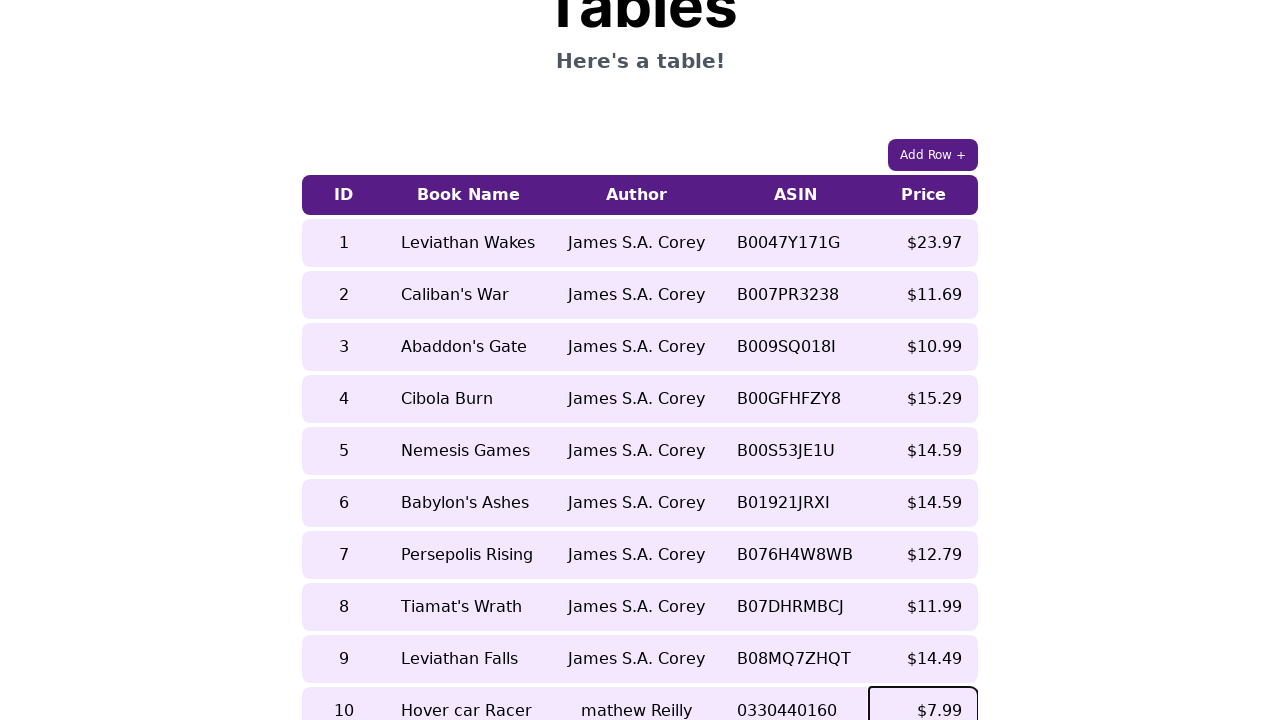

Retrieved text content from the newly added row
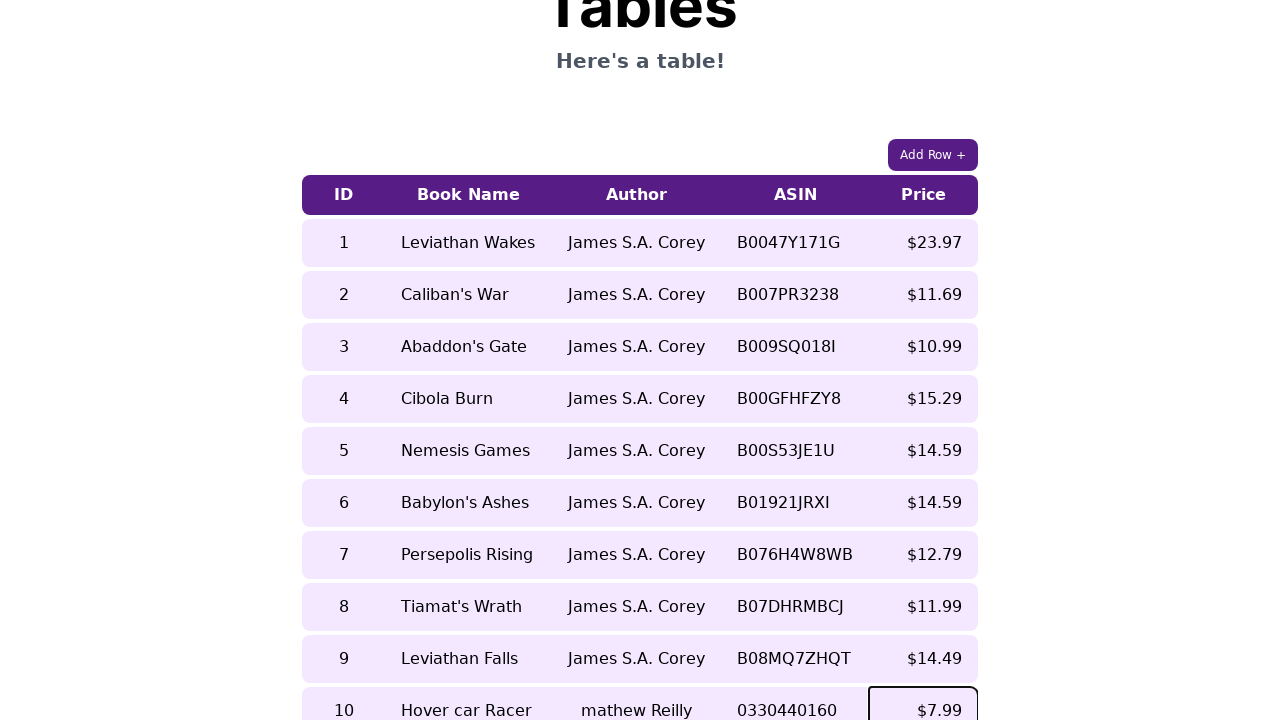

New row data verified: 10Hover car Racermathew Reilly0330440160$7.99
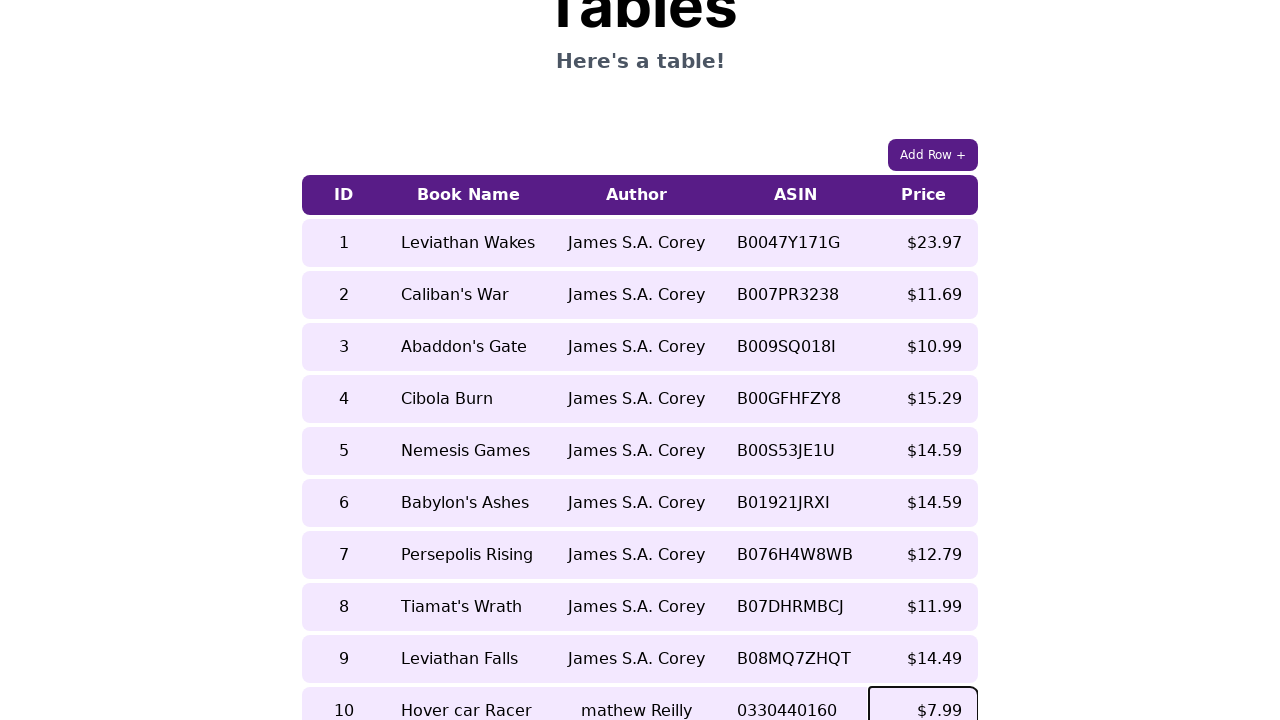

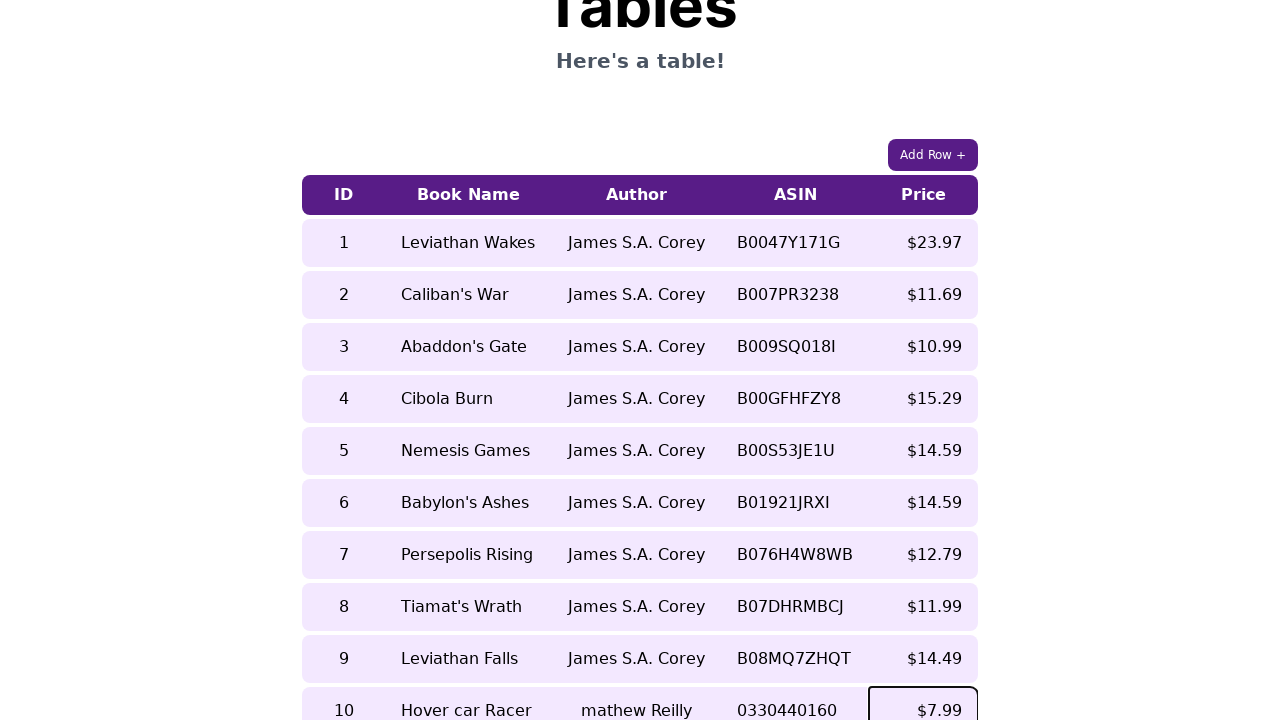